Navigates to a practice page, locates links in the footer section's first column, opens each link in a new tab using keyboard shortcuts, then switches through all opened windows/tabs to verify they loaded.

Starting URL: http://qaclickacademy.com/practice.php

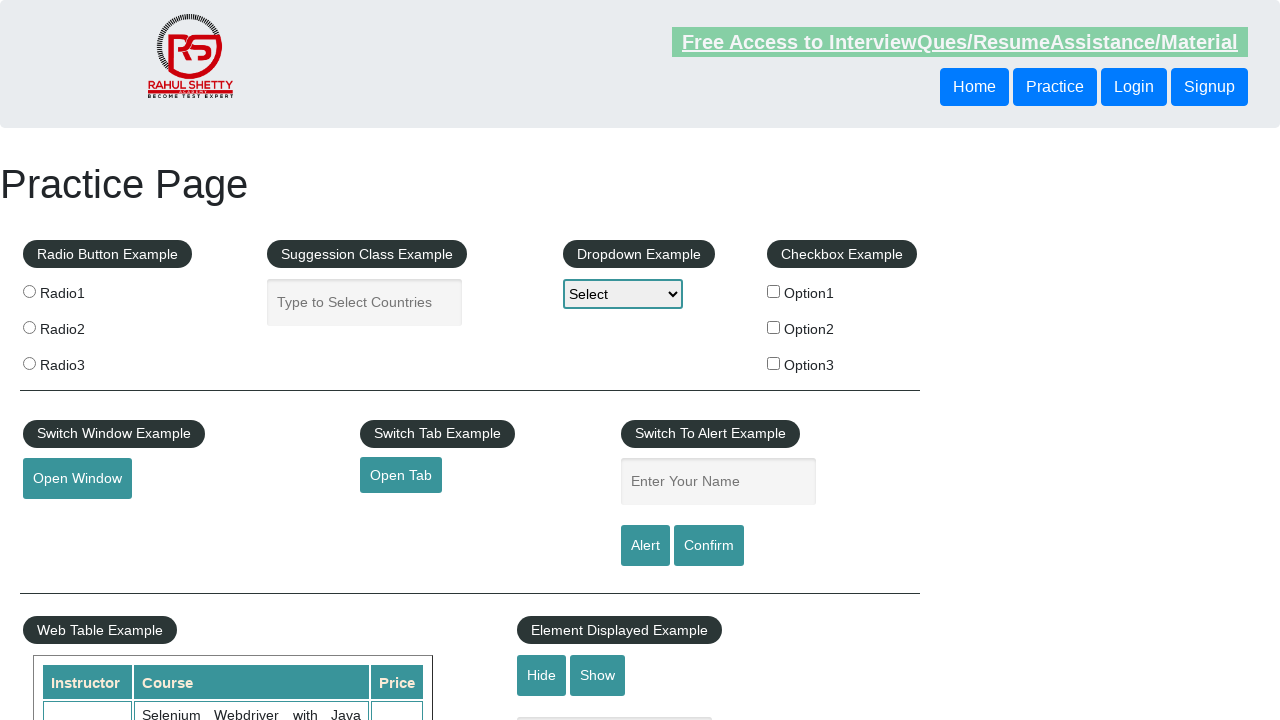

Waited for footer section '#gf-BIG' to load
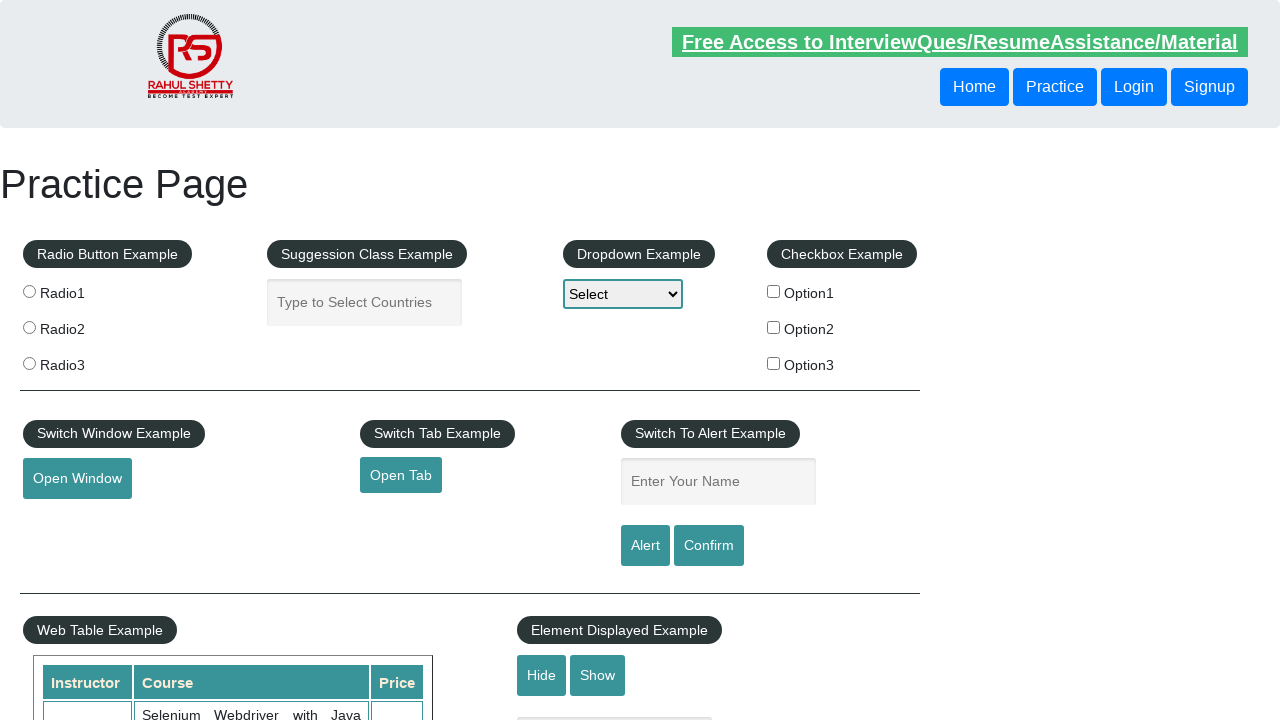

Located footer section element
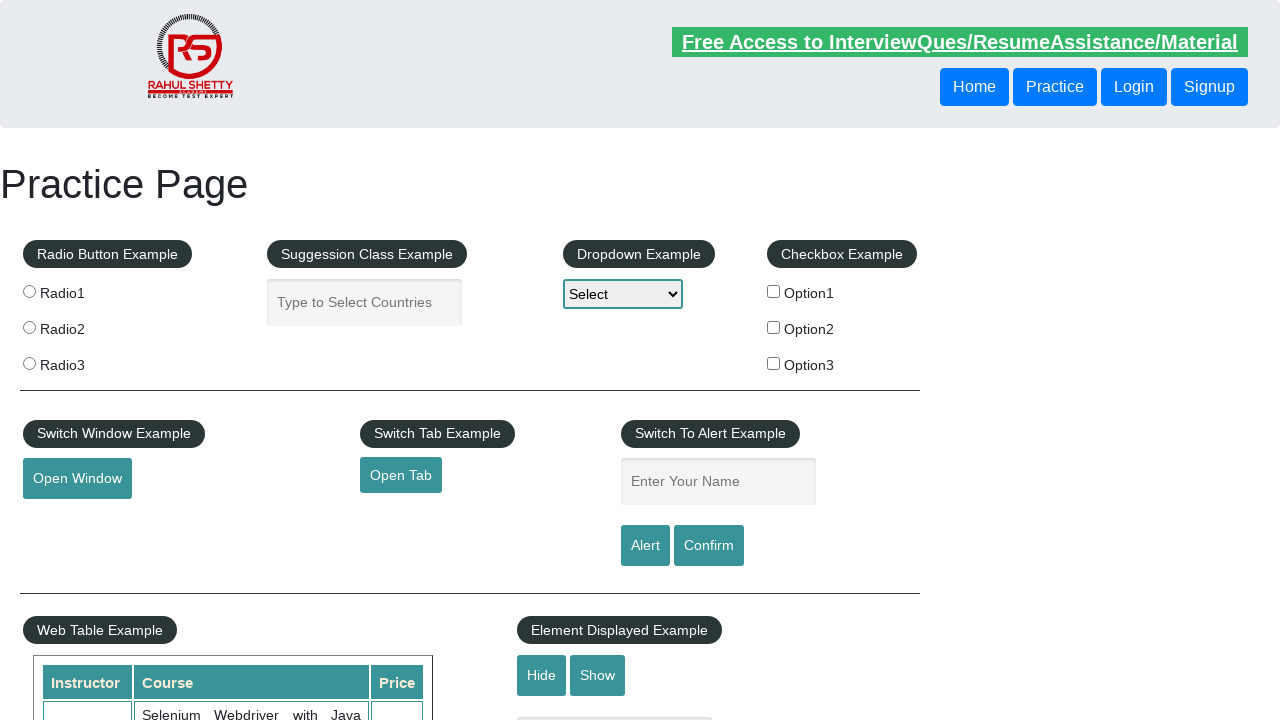

Located all links in footer's first column
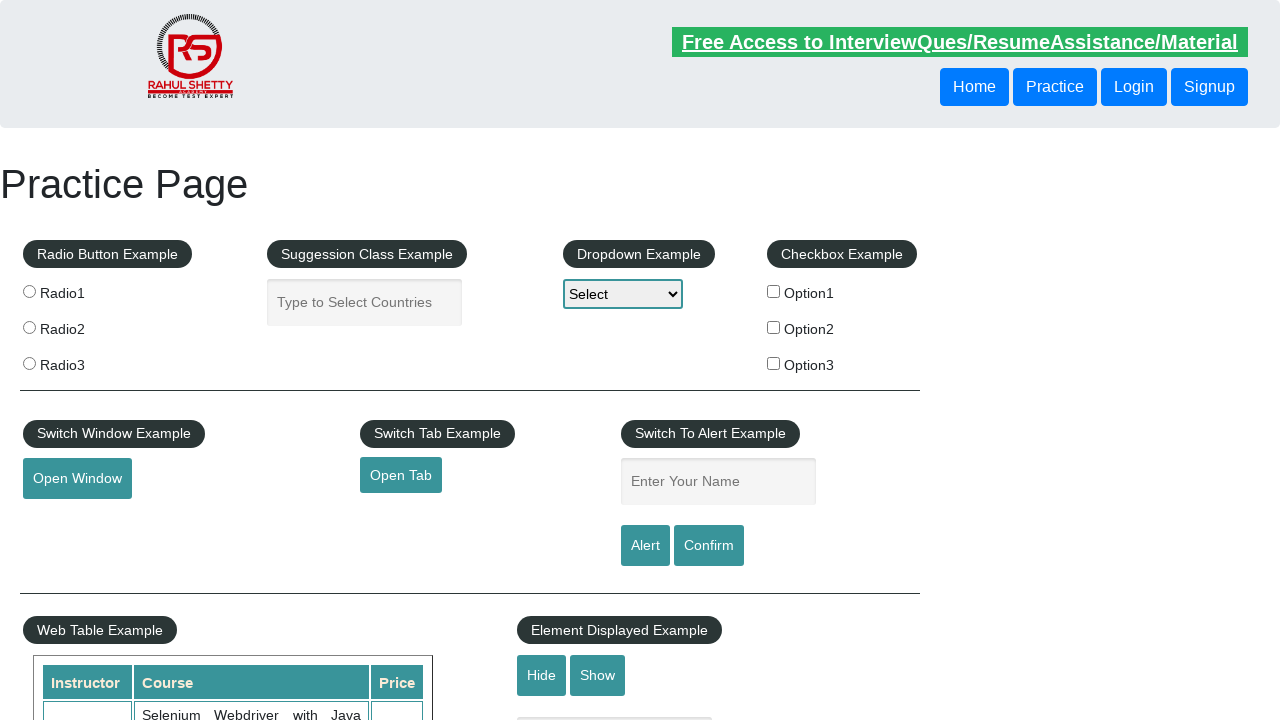

Found 5 links in footer's first column
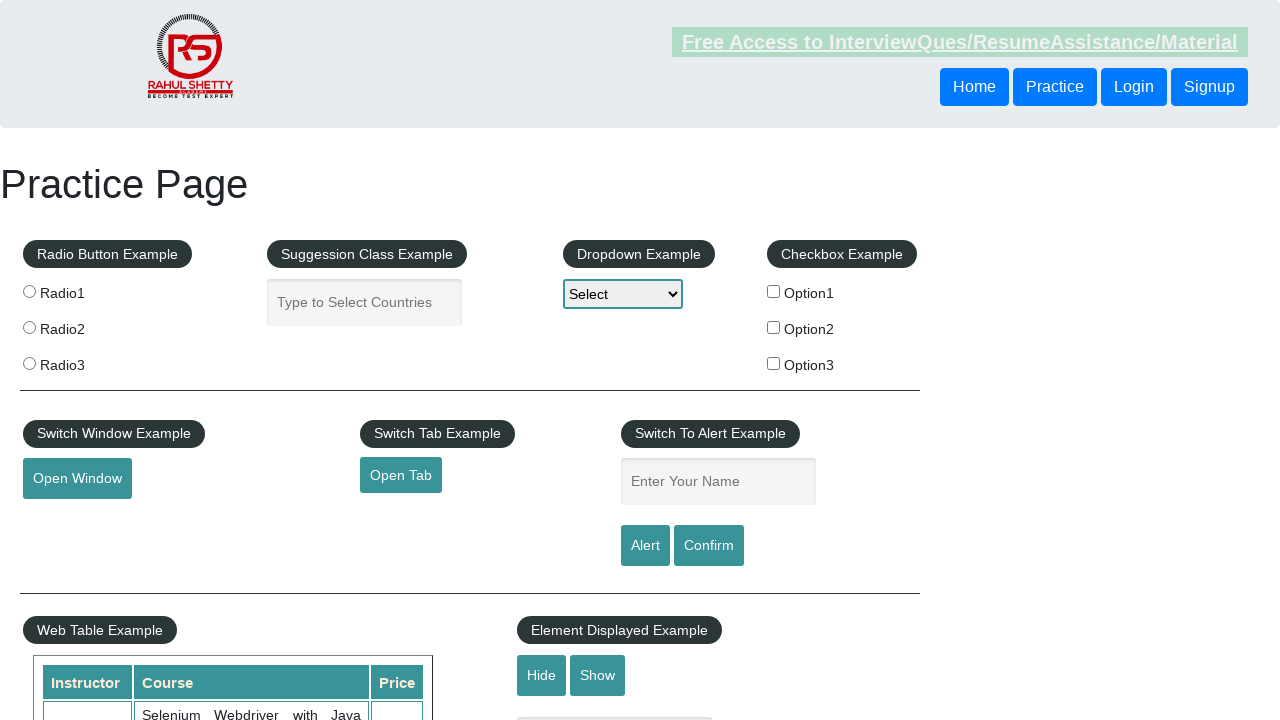

Opened link 1 in new tab using Ctrl+Click at (68, 520) on #gf-BIG >> xpath=//table/tbody/tr/td[1]/ul//a >> nth=1
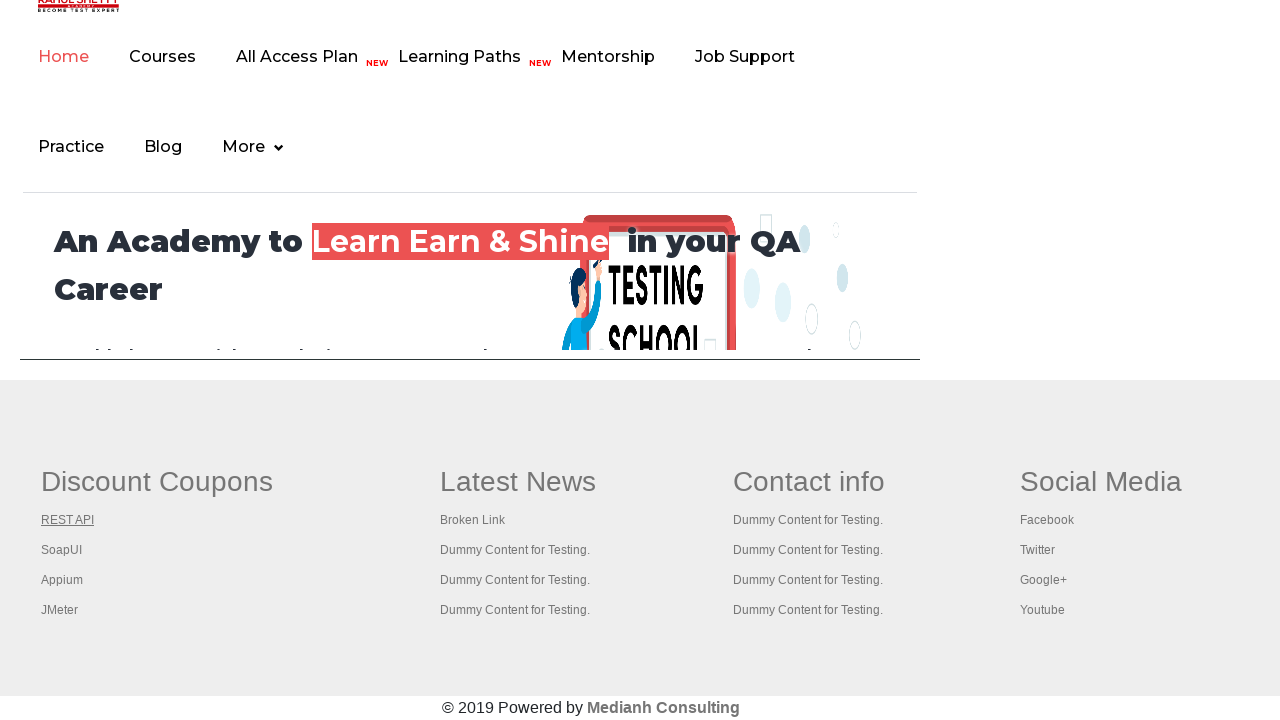

Waited 2 seconds for link 1 to load
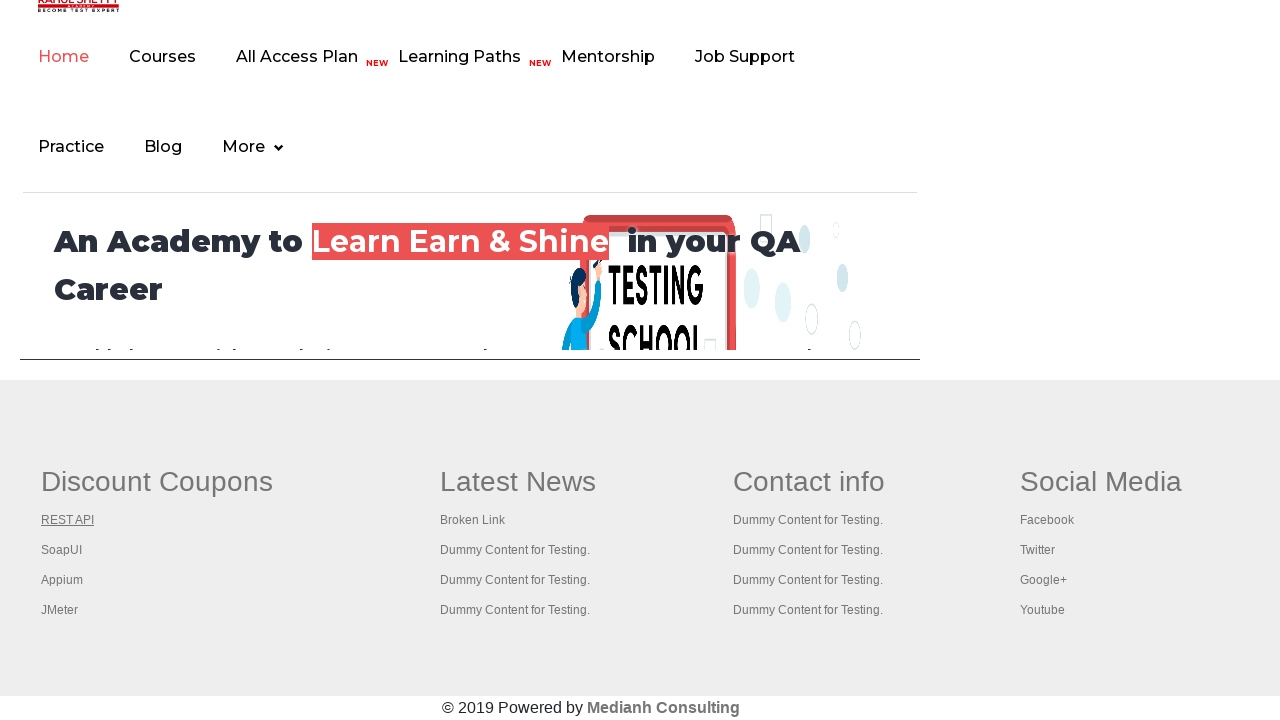

Opened link 2 in new tab using Ctrl+Click at (62, 550) on #gf-BIG >> xpath=//table/tbody/tr/td[1]/ul//a >> nth=2
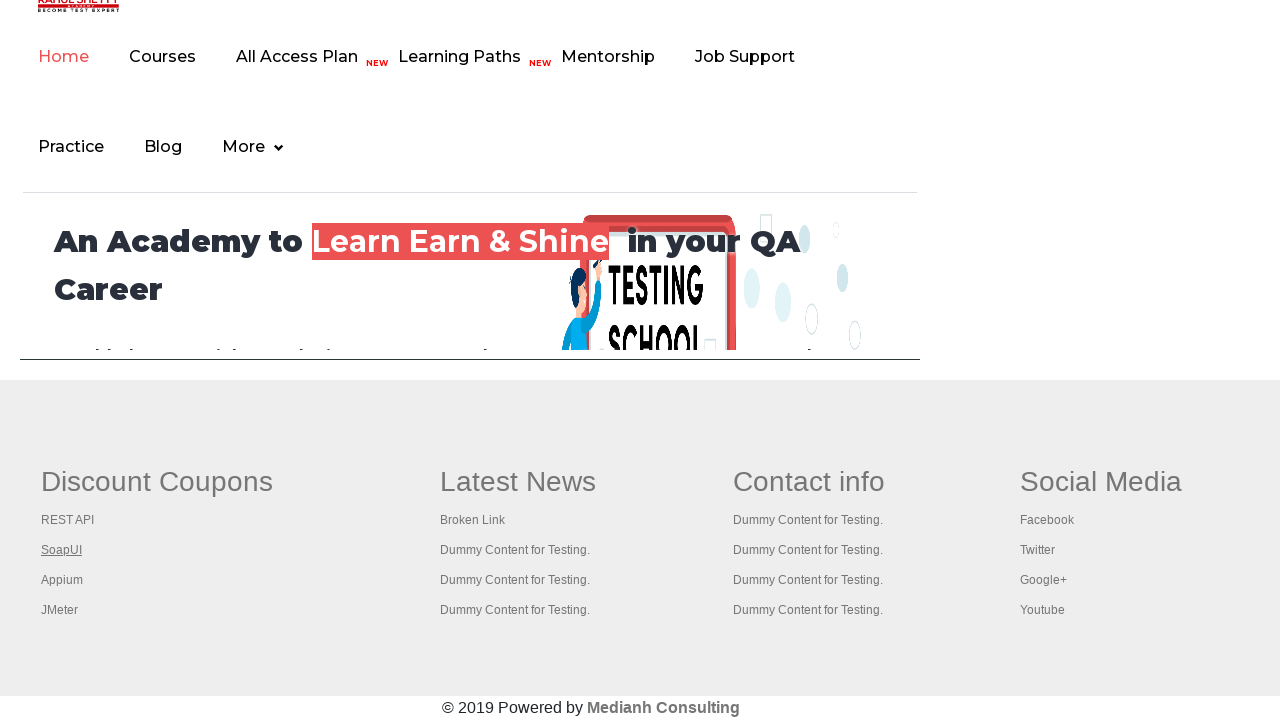

Waited 2 seconds for link 2 to load
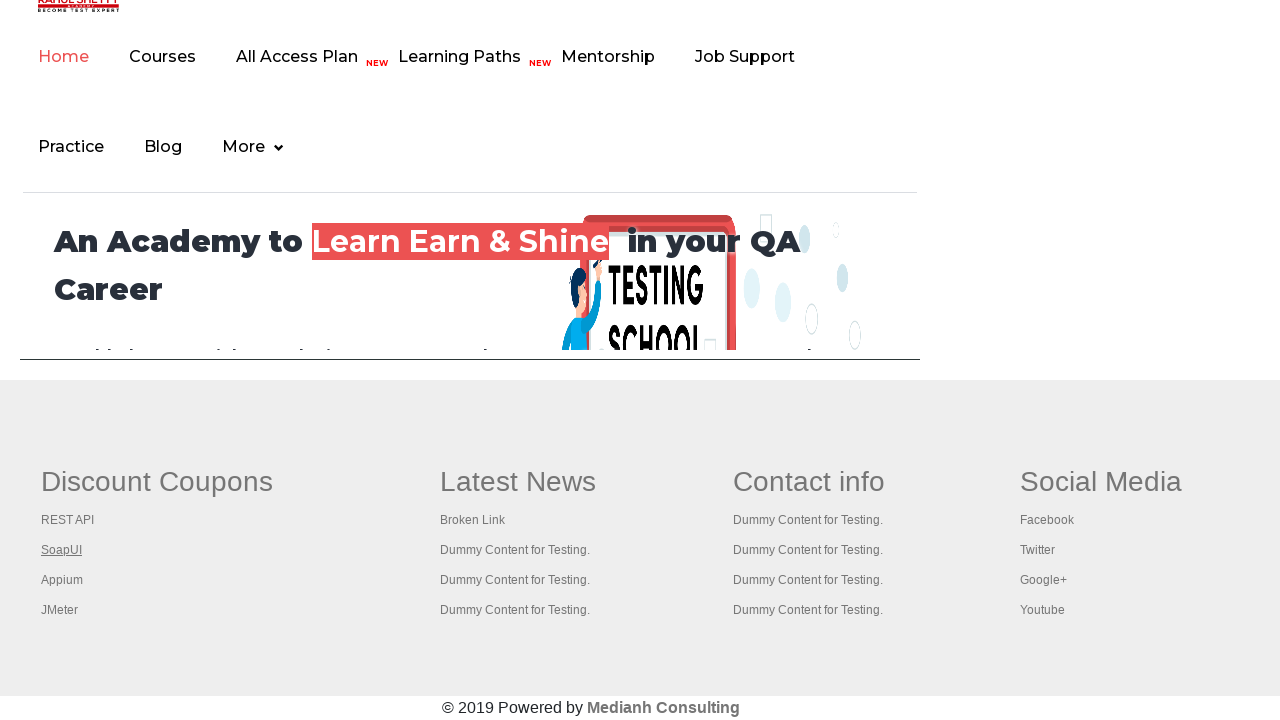

Opened link 3 in new tab using Ctrl+Click at (62, 580) on #gf-BIG >> xpath=//table/tbody/tr/td[1]/ul//a >> nth=3
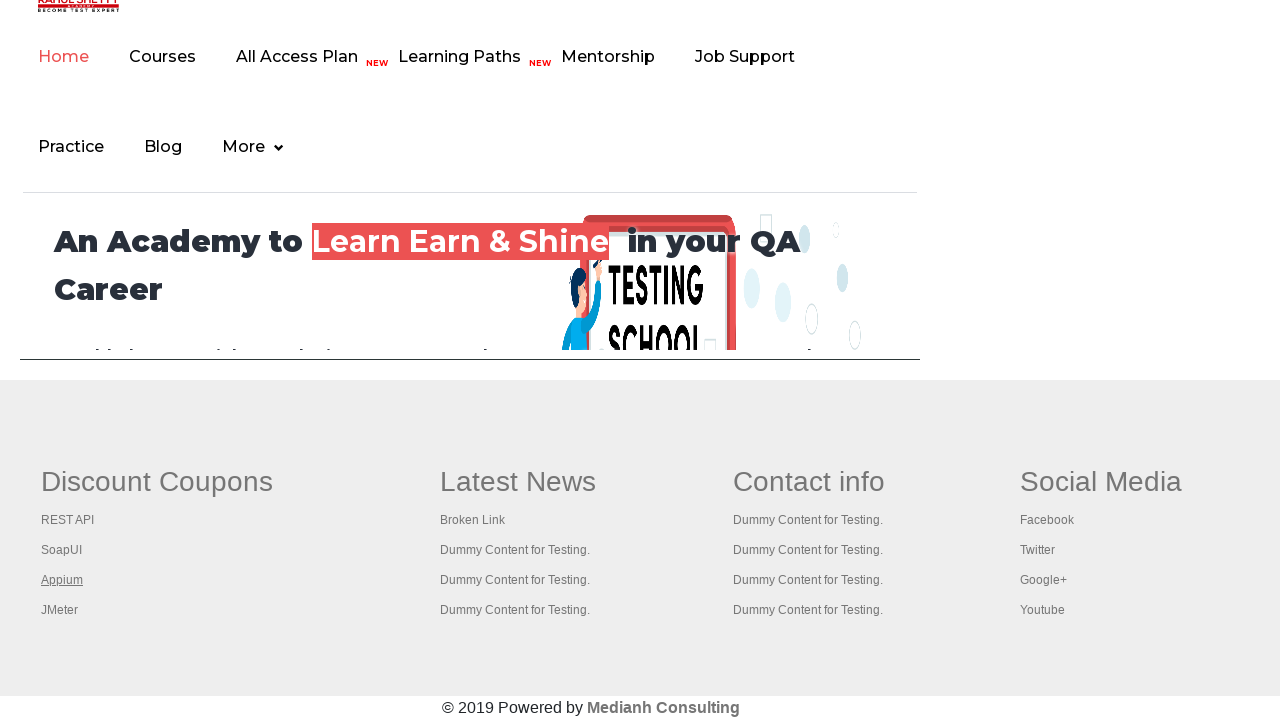

Waited 2 seconds for link 3 to load
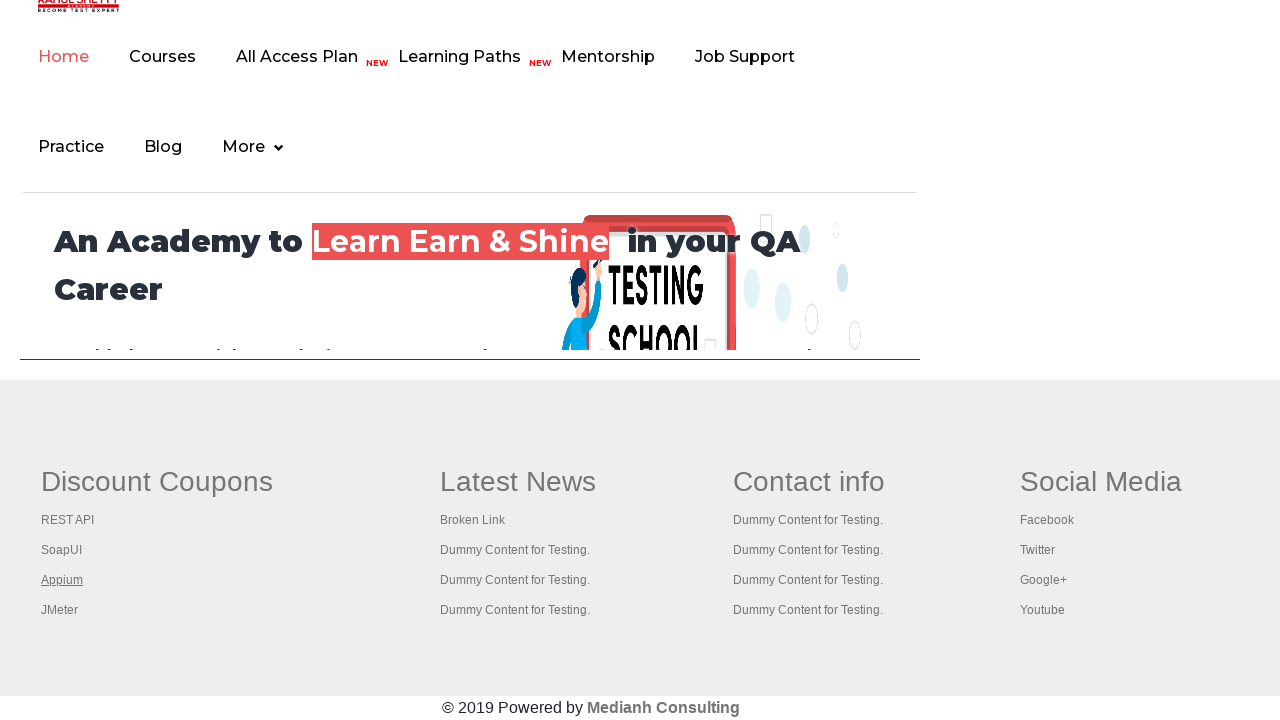

Opened link 4 in new tab using Ctrl+Click at (60, 610) on #gf-BIG >> xpath=//table/tbody/tr/td[1]/ul//a >> nth=4
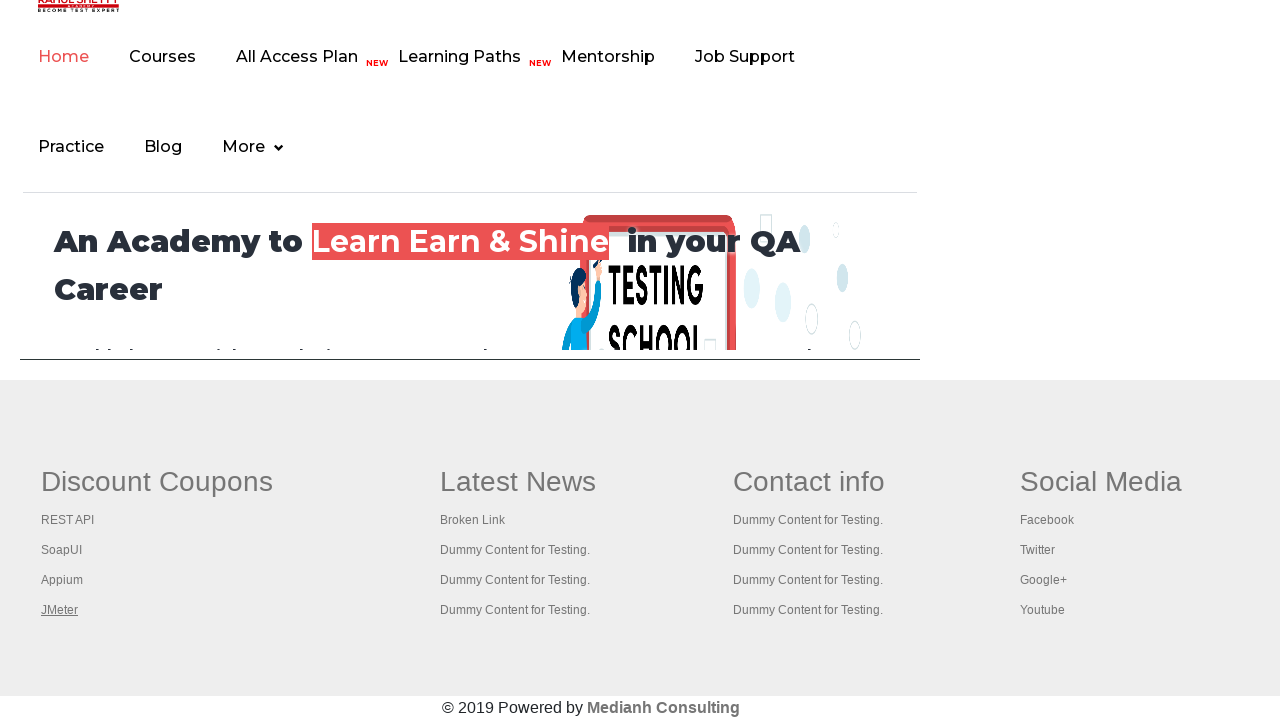

Waited 2 seconds for link 4 to load
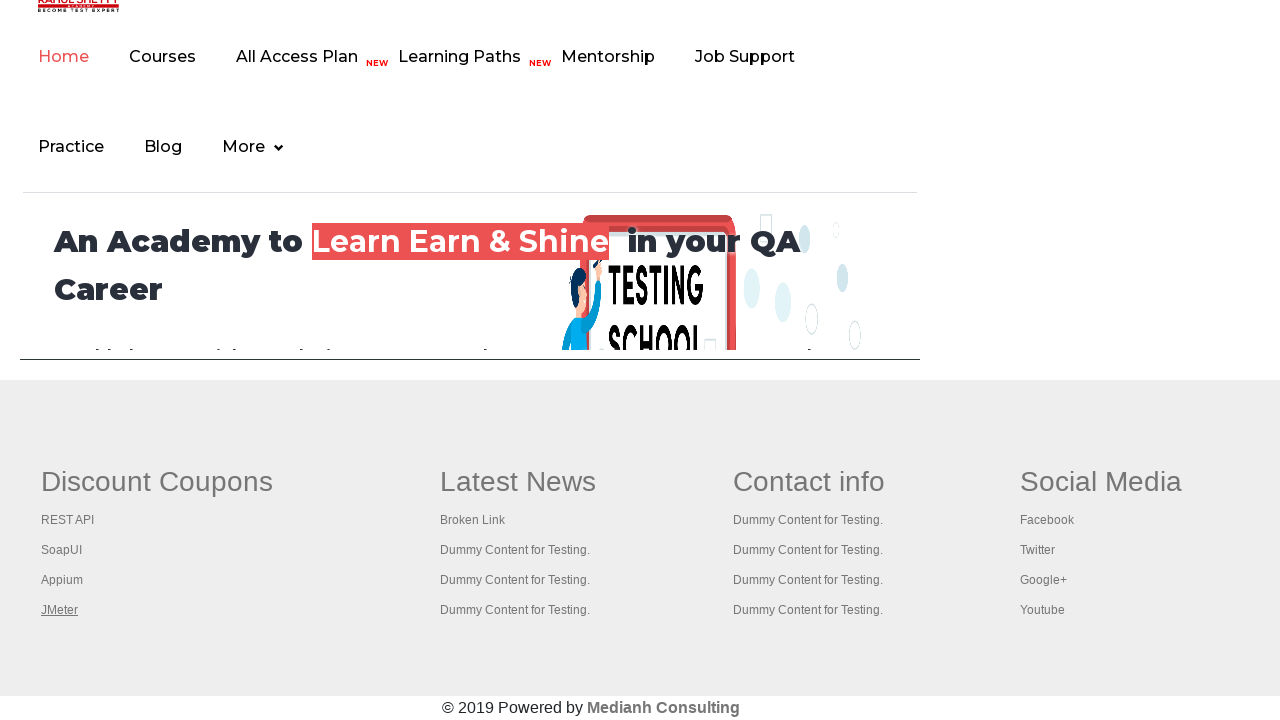

Retrieved all 5 open tabs from context
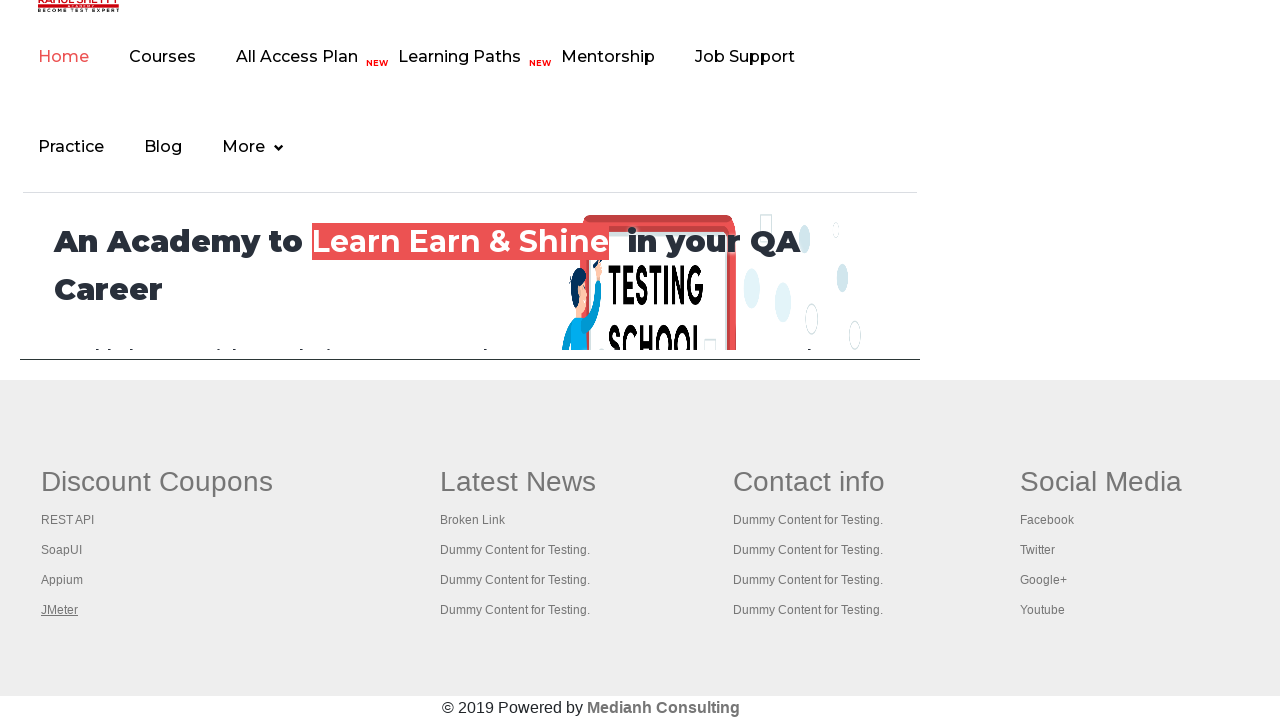

Brought tab to front
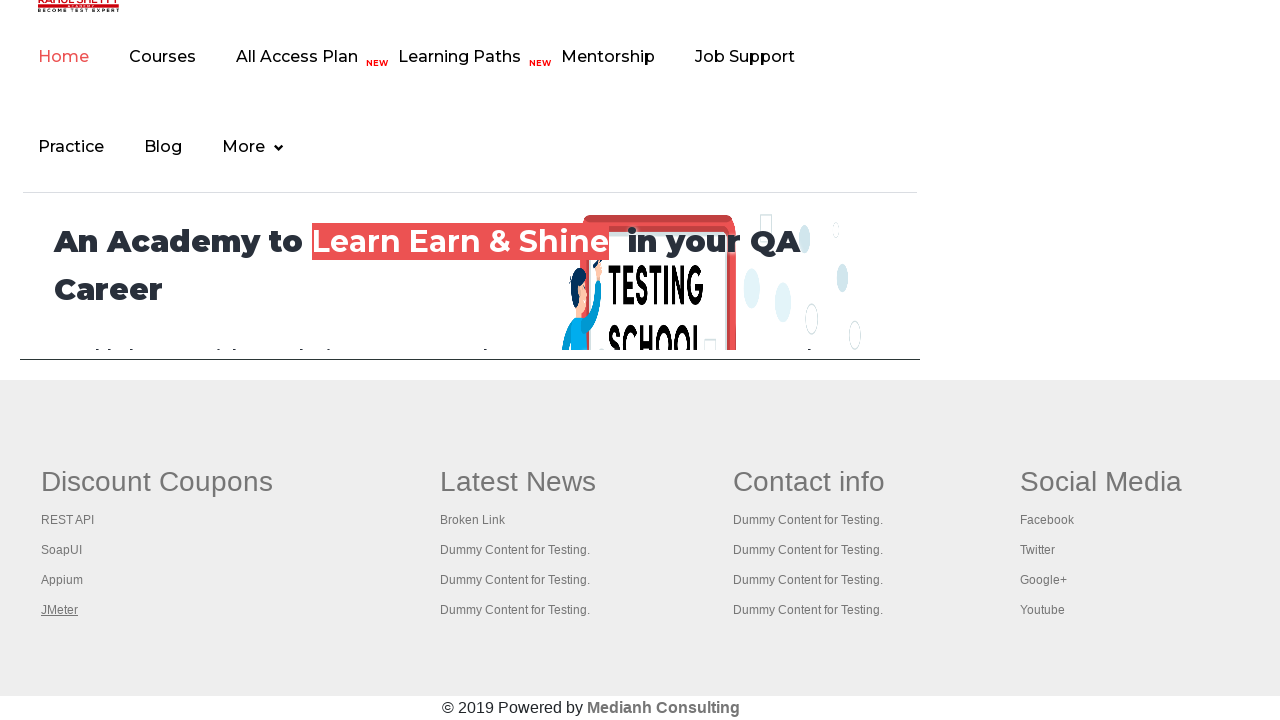

Verified tab loaded with 'domcontentloaded' state
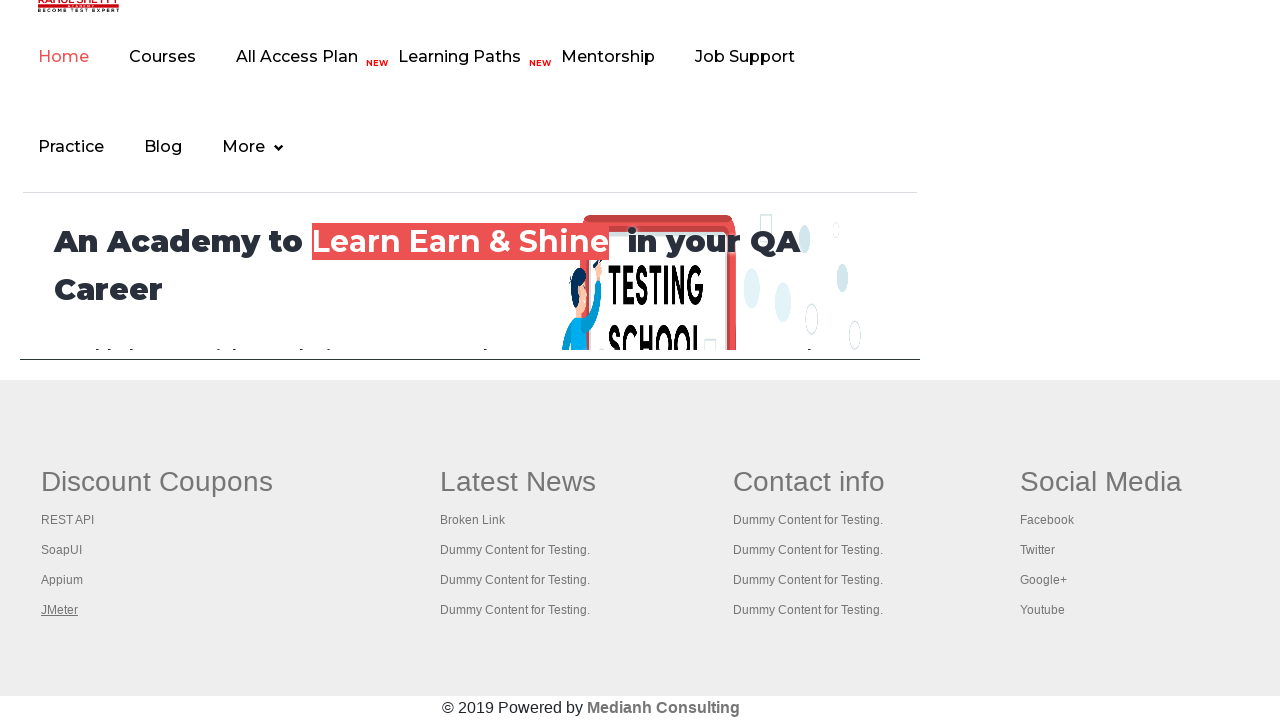

Brought tab to front
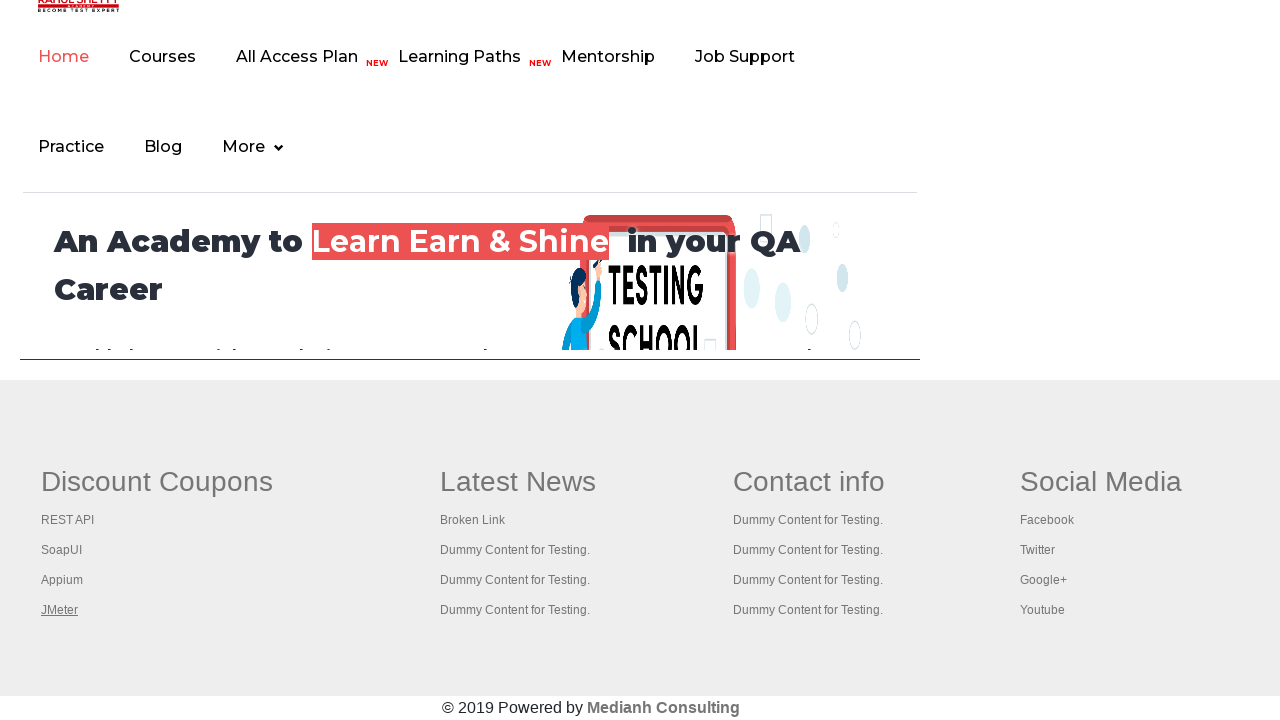

Verified tab loaded with 'domcontentloaded' state
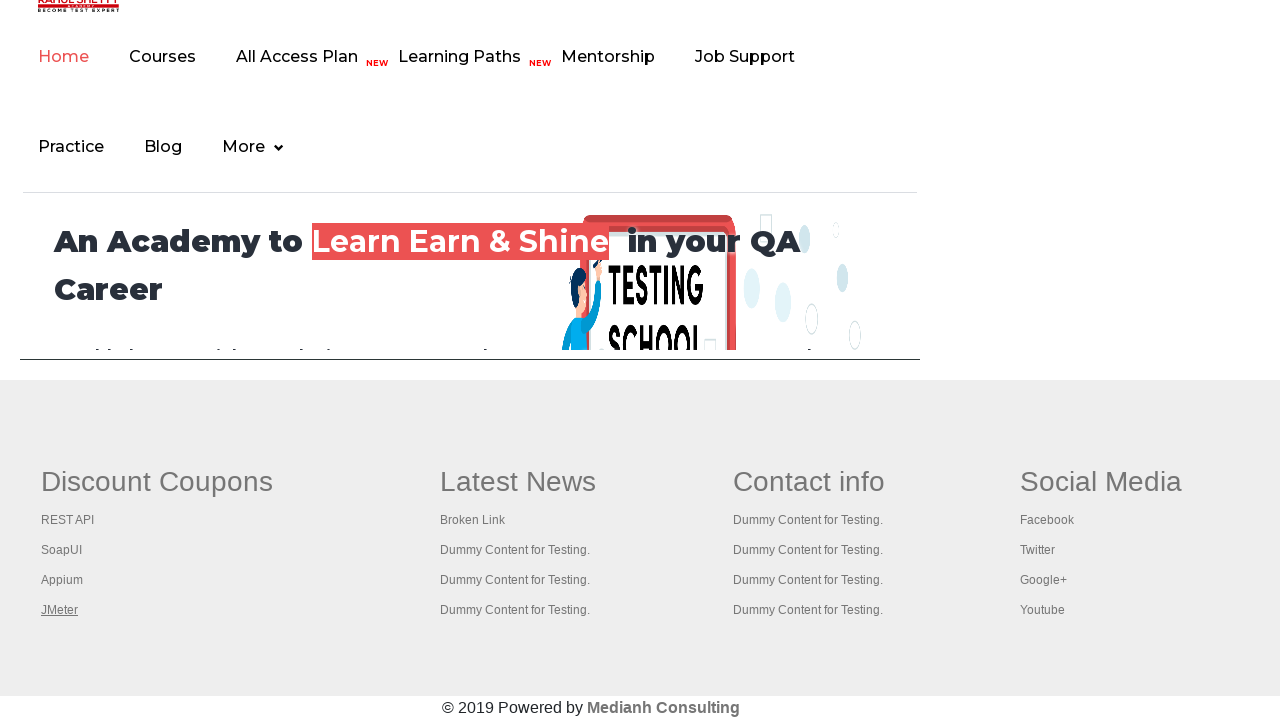

Brought tab to front
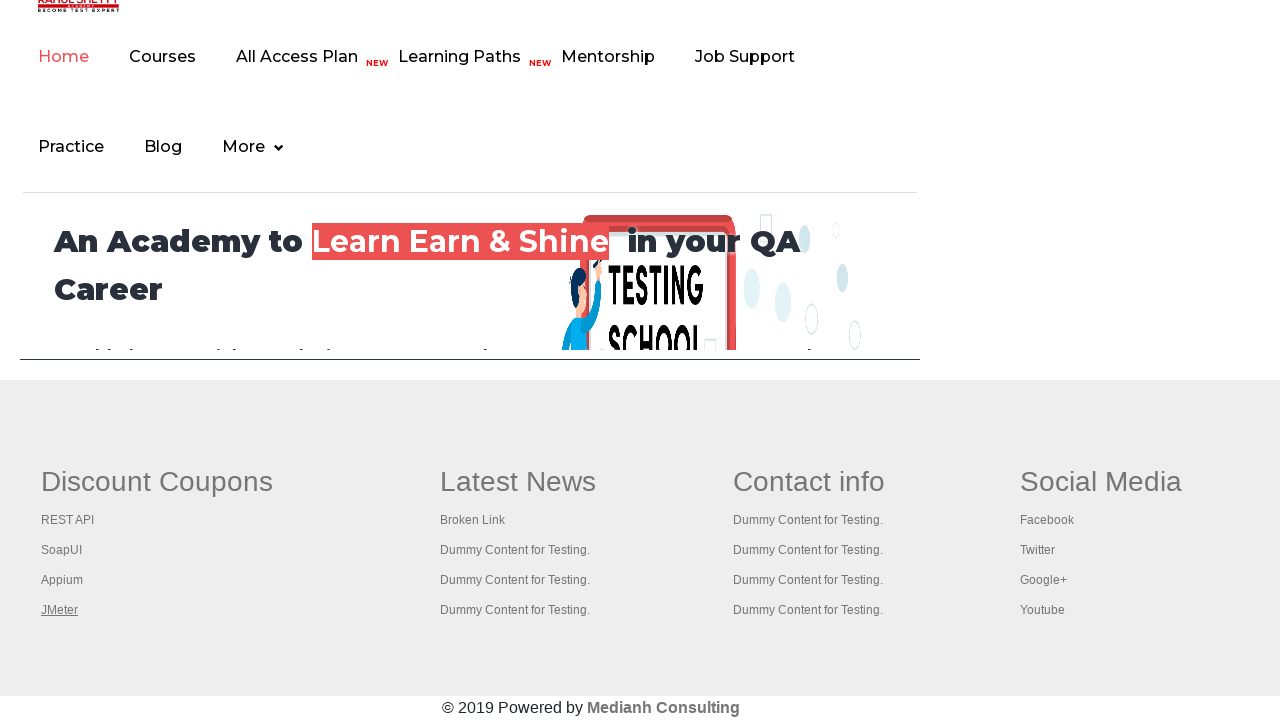

Verified tab loaded with 'domcontentloaded' state
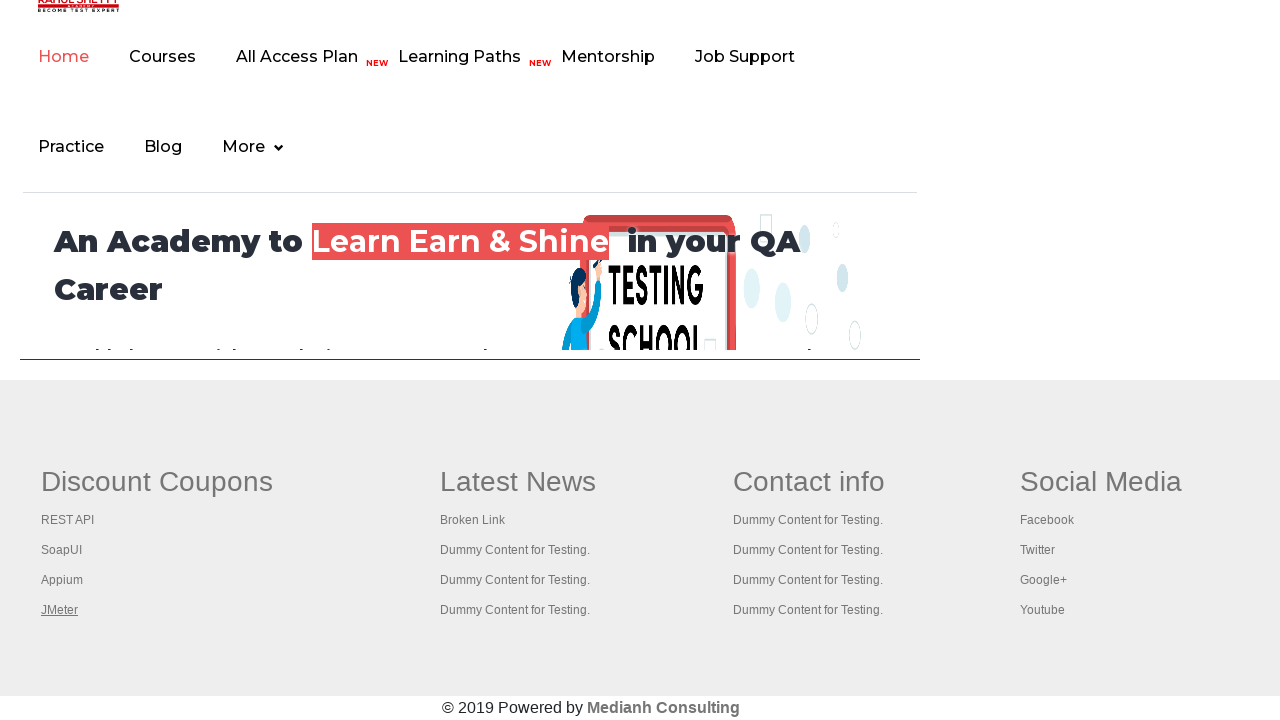

Brought tab to front
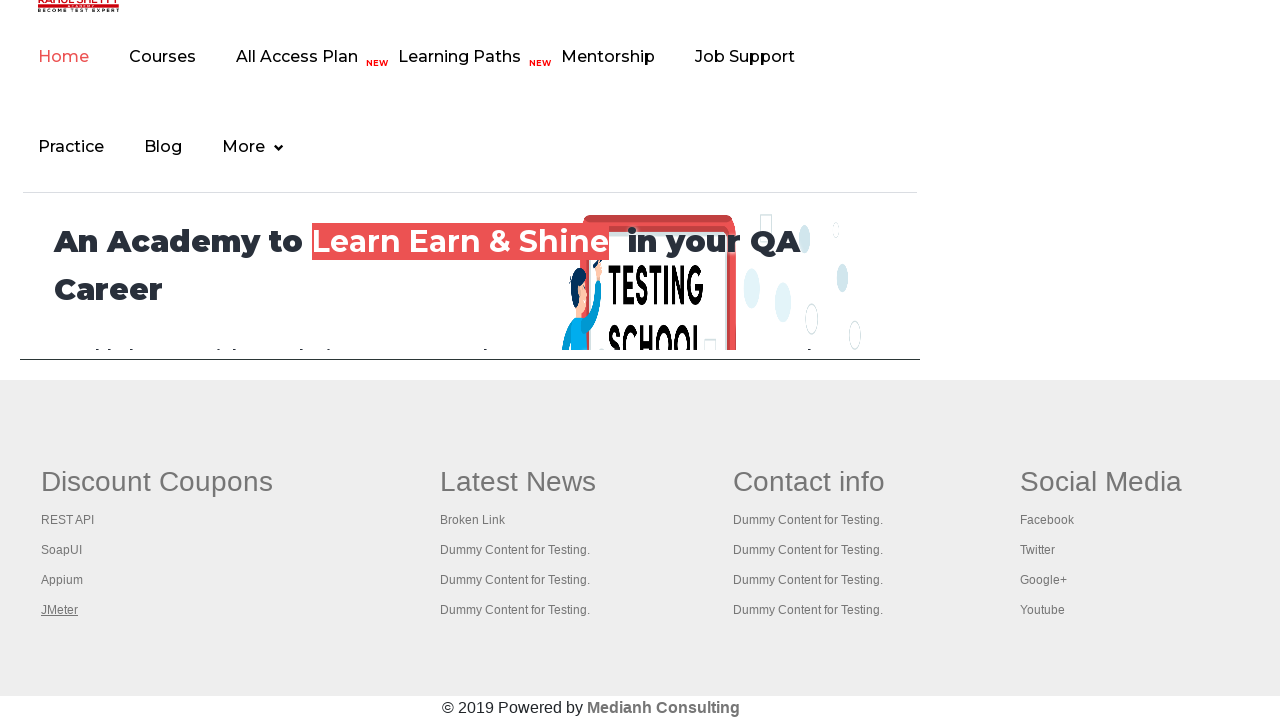

Verified tab loaded with 'domcontentloaded' state
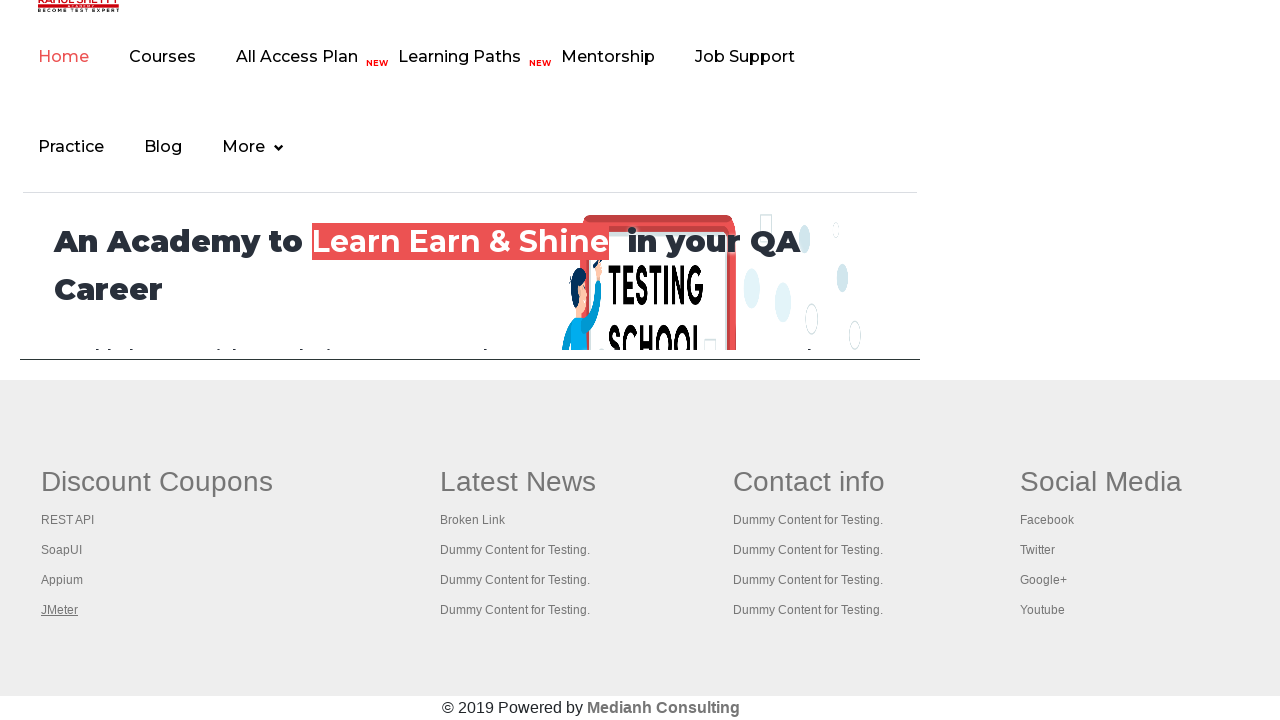

Brought tab to front
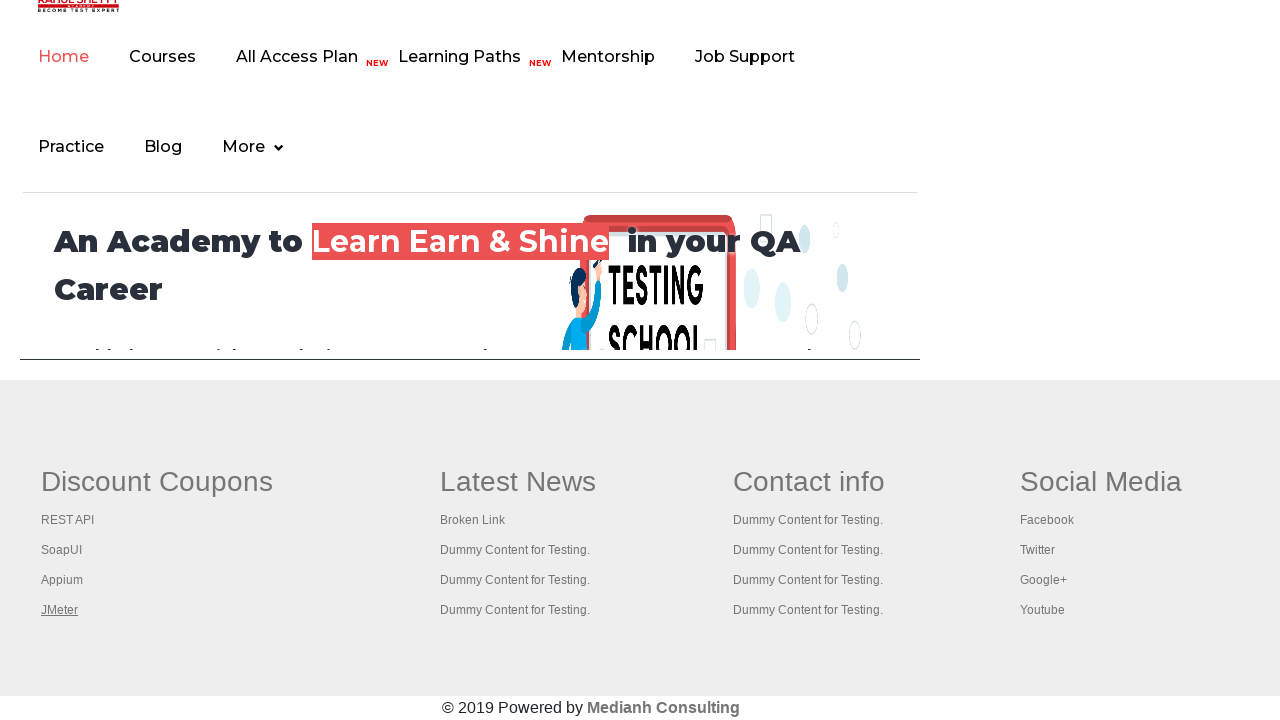

Verified tab loaded with 'domcontentloaded' state
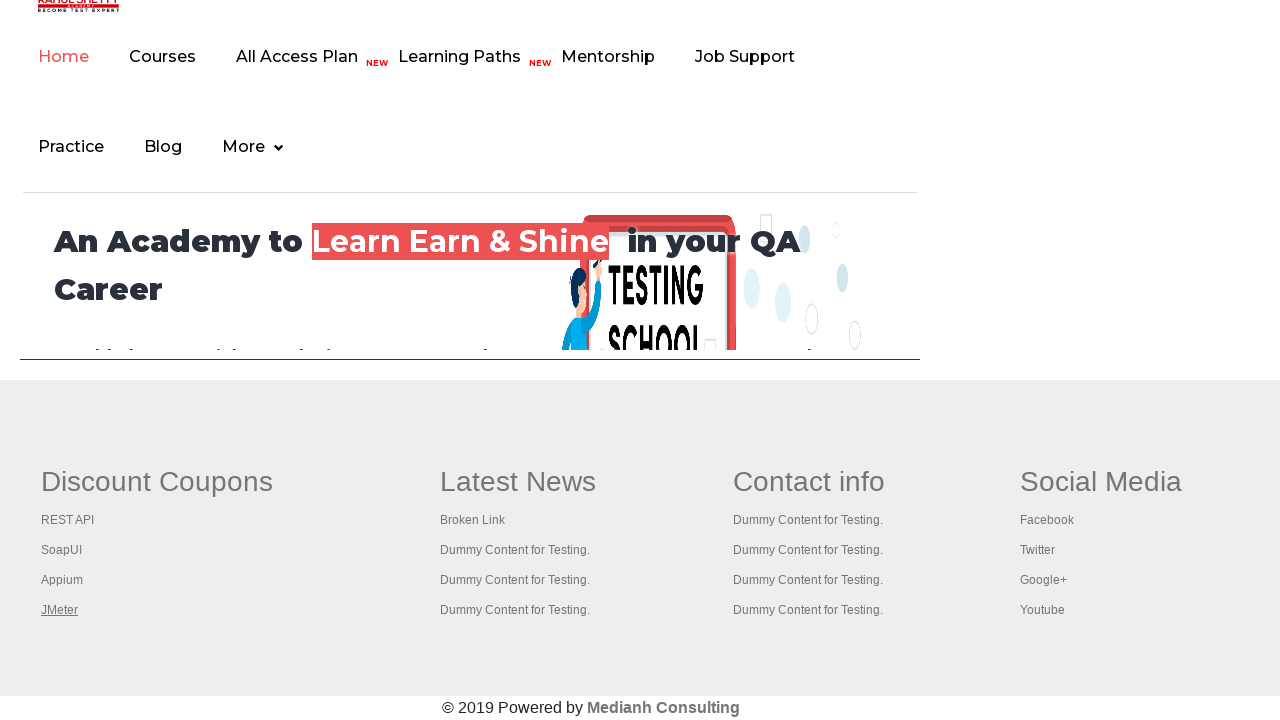

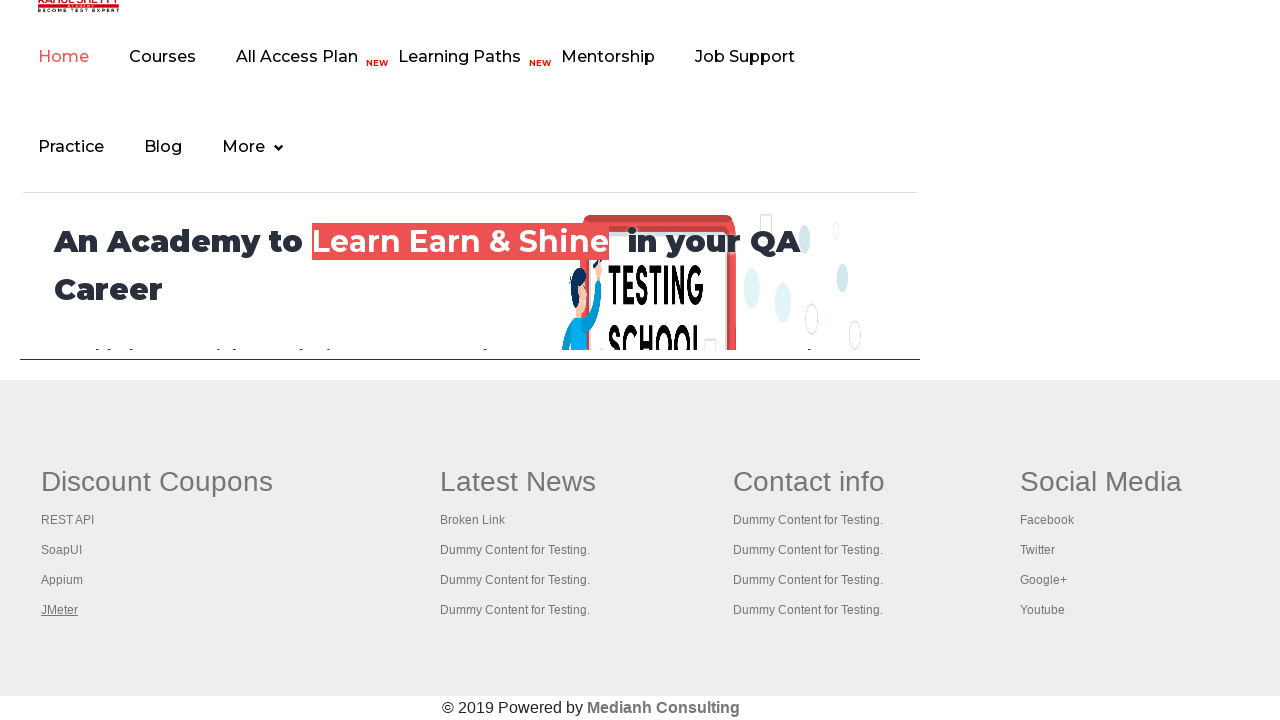